Tests the add/remove element functionality by clicking the Add Element button, verifying the Remove button appears, then clicking it to remove the element

Starting URL: https://testotomasyonu.com/addremove/

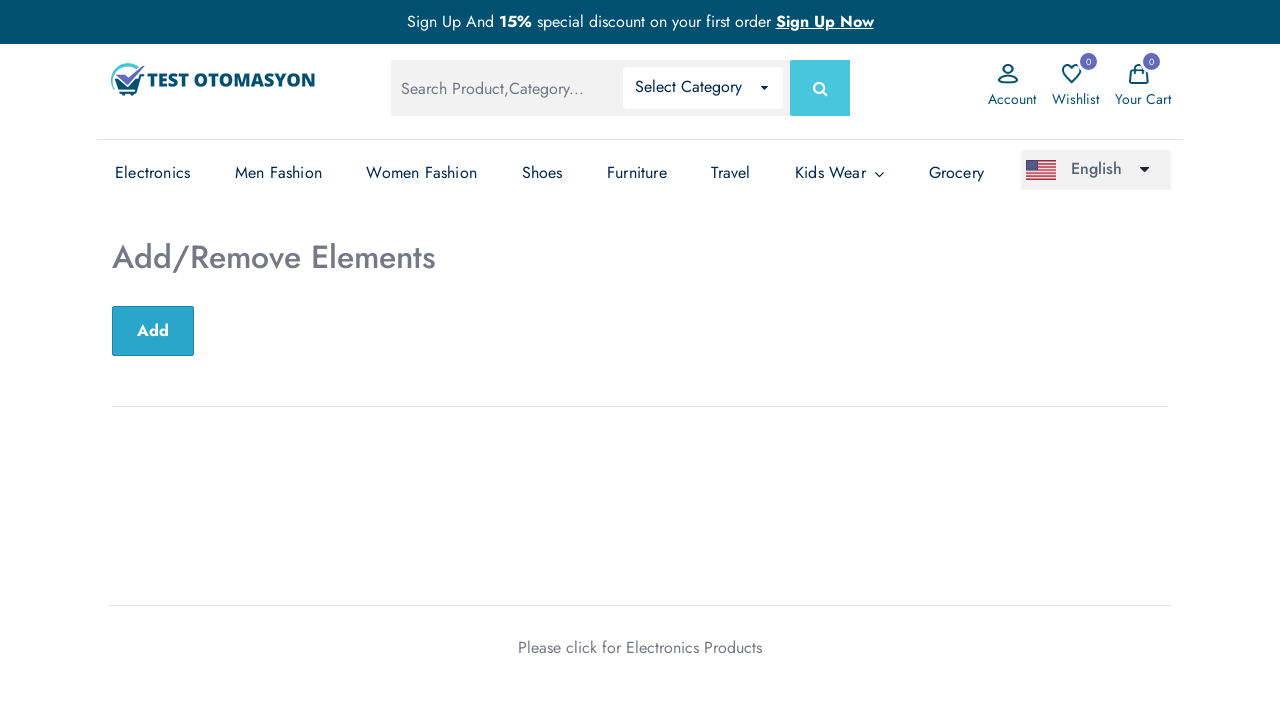

Clicked Add Element button at (153, 331) on #sub-btn
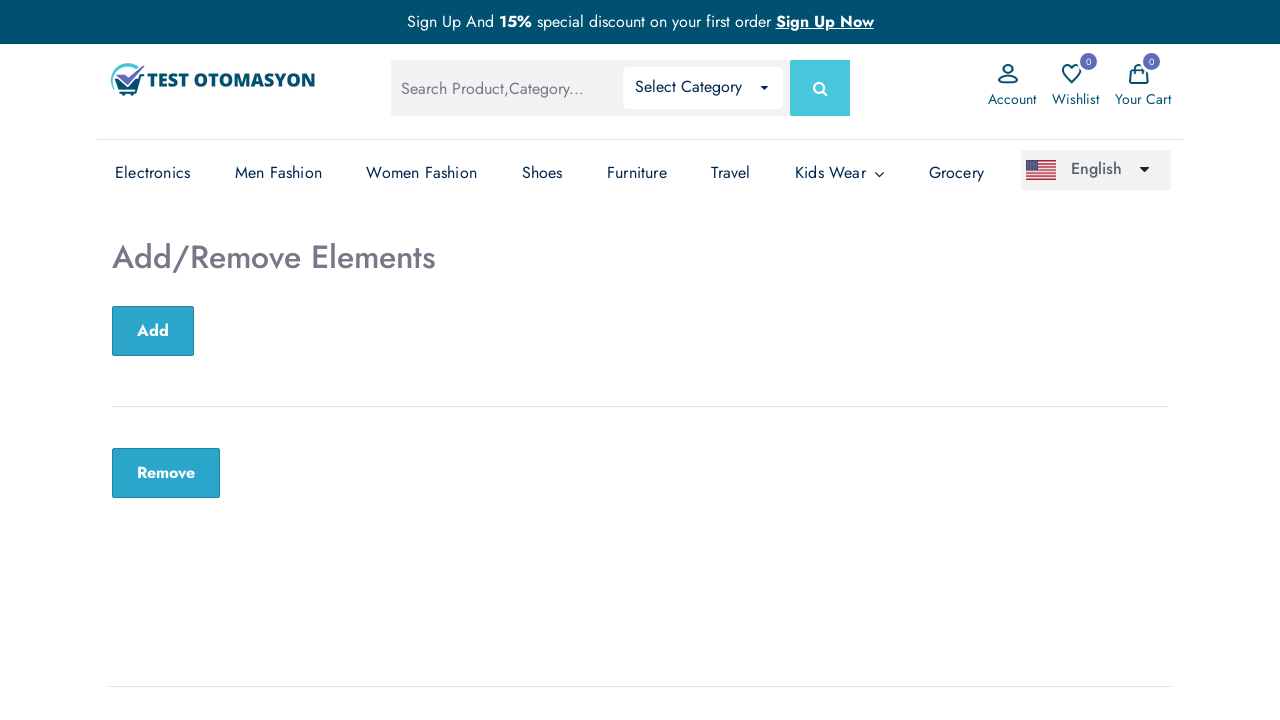

Remove button appeared and is visible
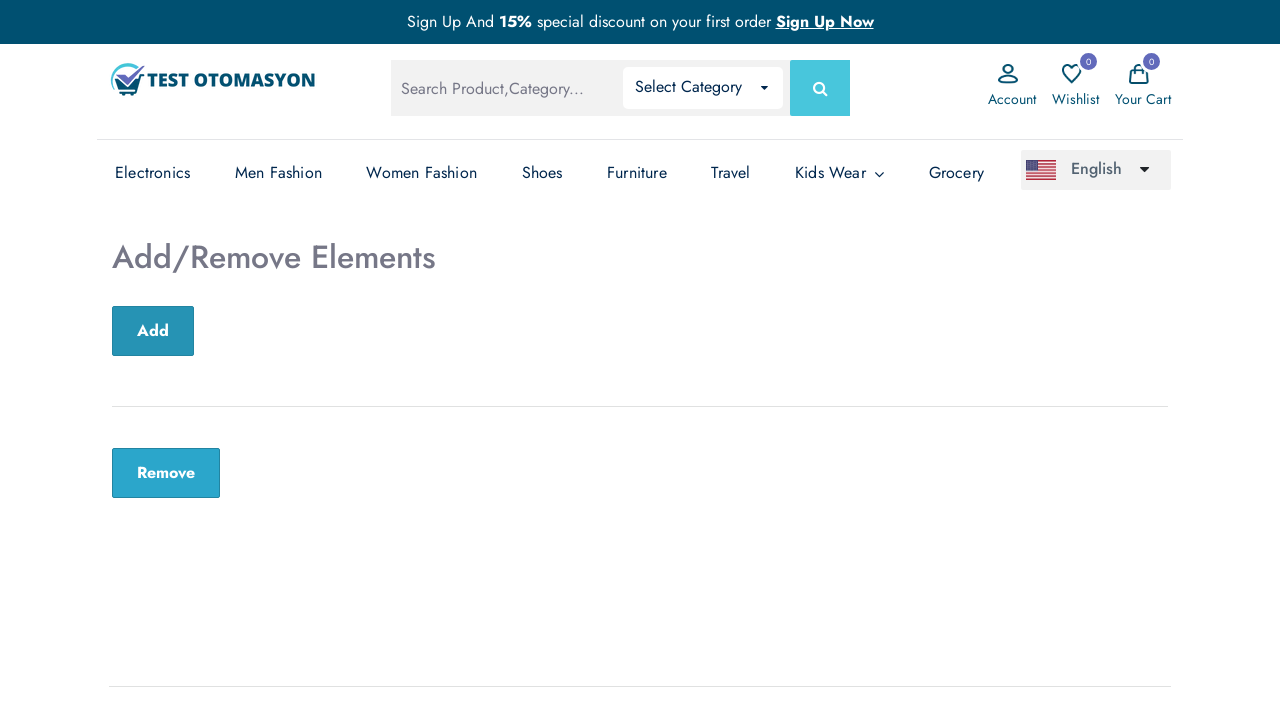

Clicked Remove button to delete the added element at (166, 473) on .remove-btn
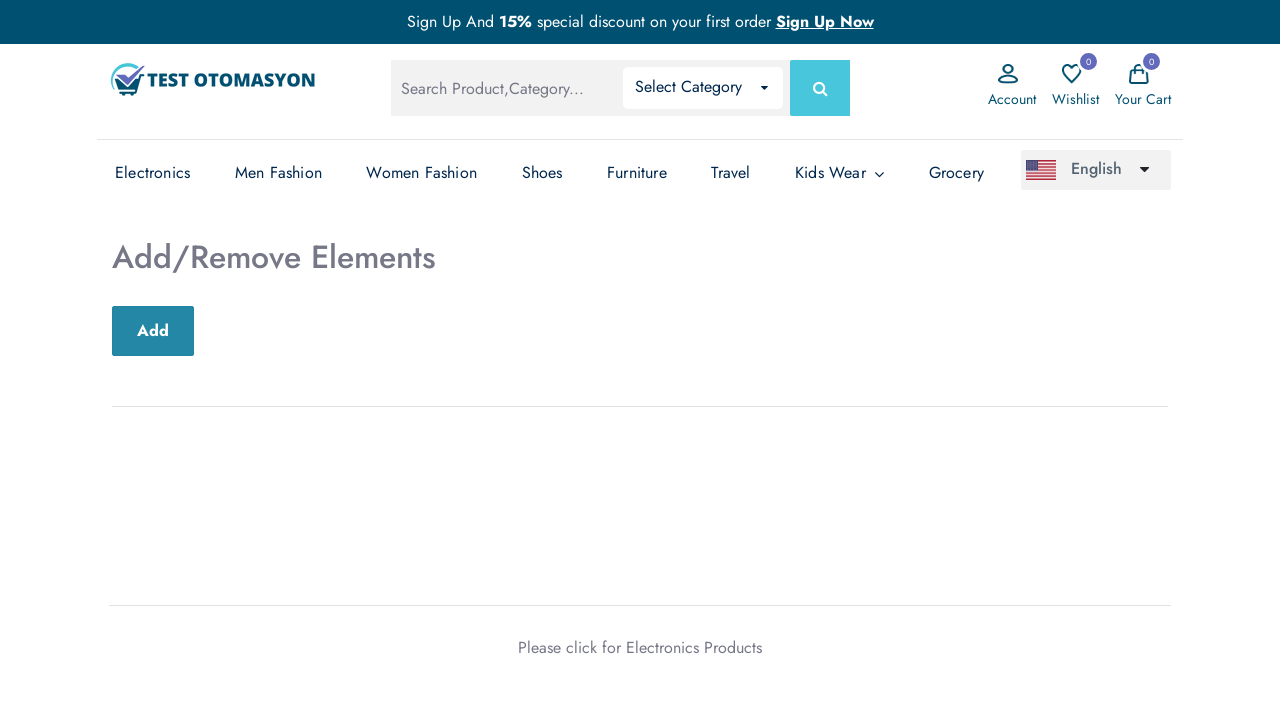

Verified Add/Remove Elements heading is still visible after element removal
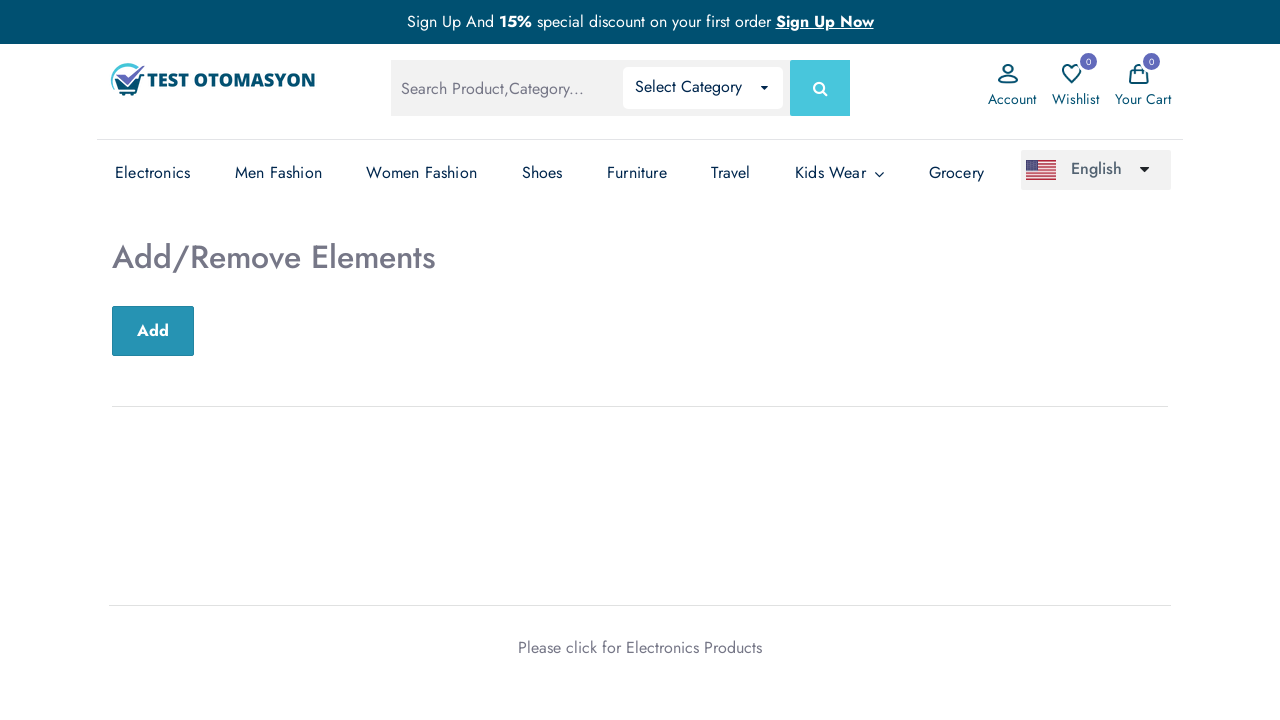

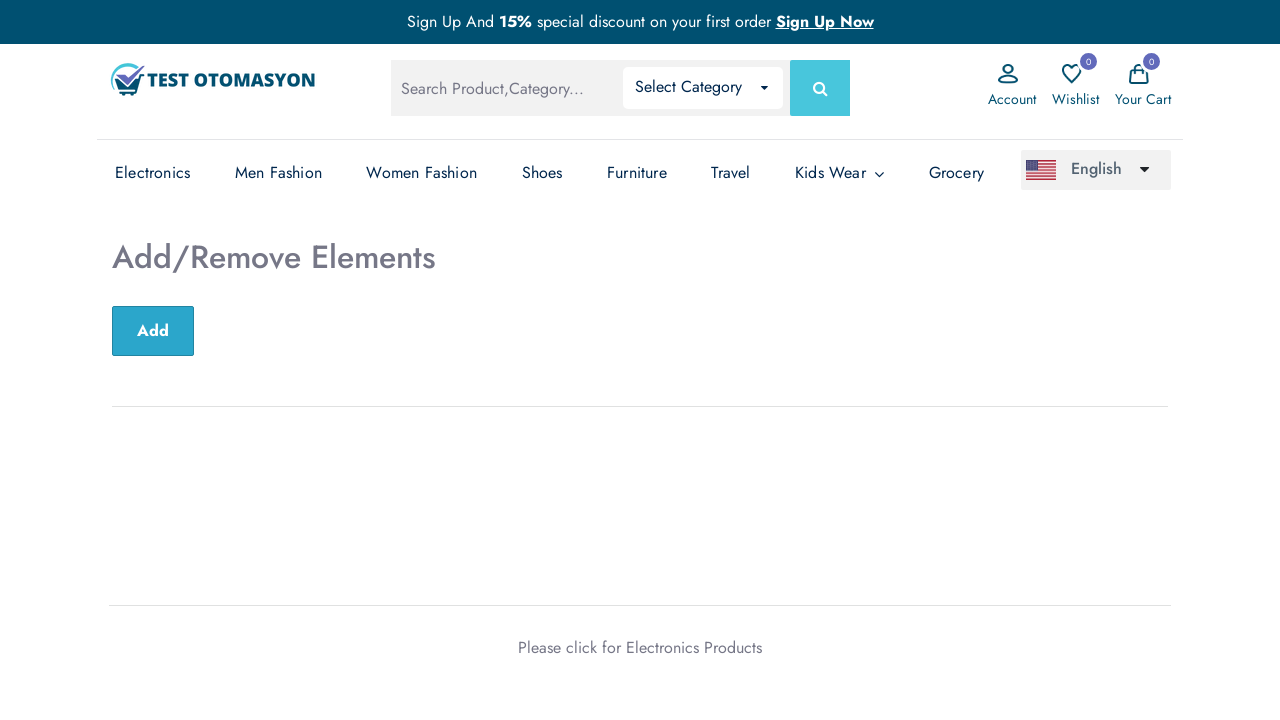